Tests the search functionality on python.org by entering "pycon" as a search query and verifying that results are found.

Starting URL: https://www.python.org

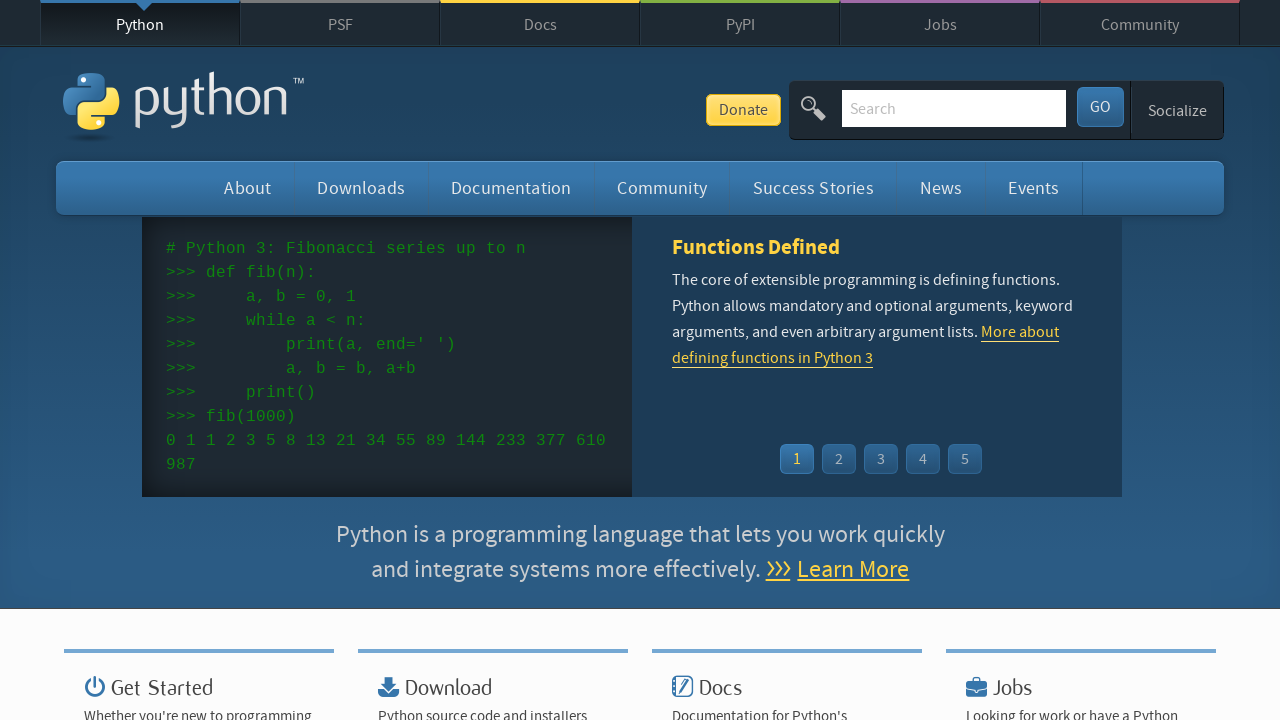

Verified page title contains 'Python'
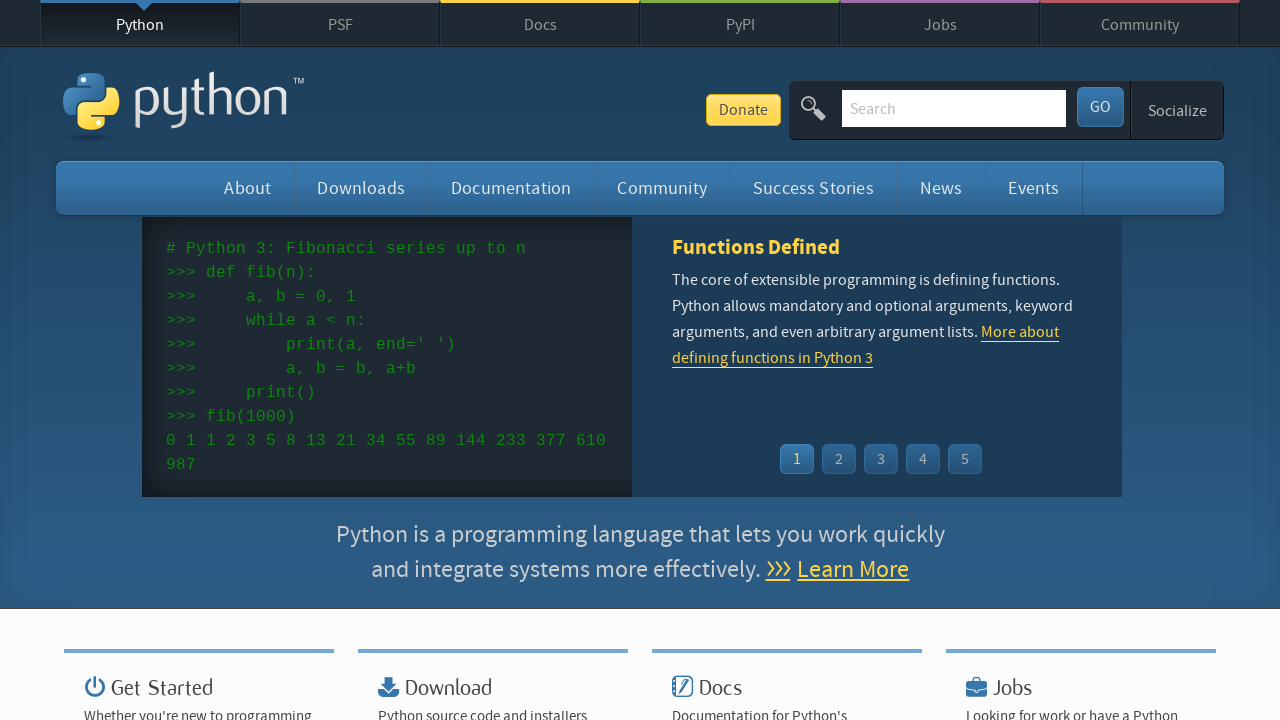

Filled search field with 'pycon' on input[name='q']
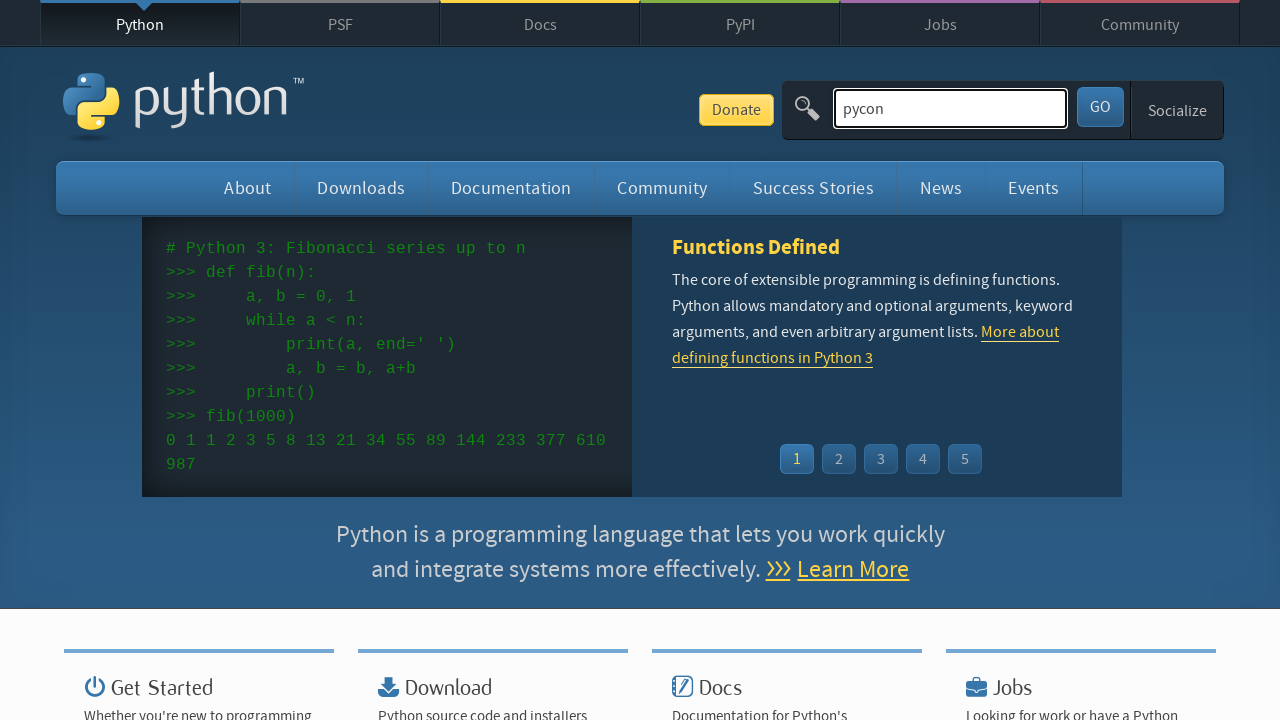

Pressed Enter to submit search query on input[name='q']
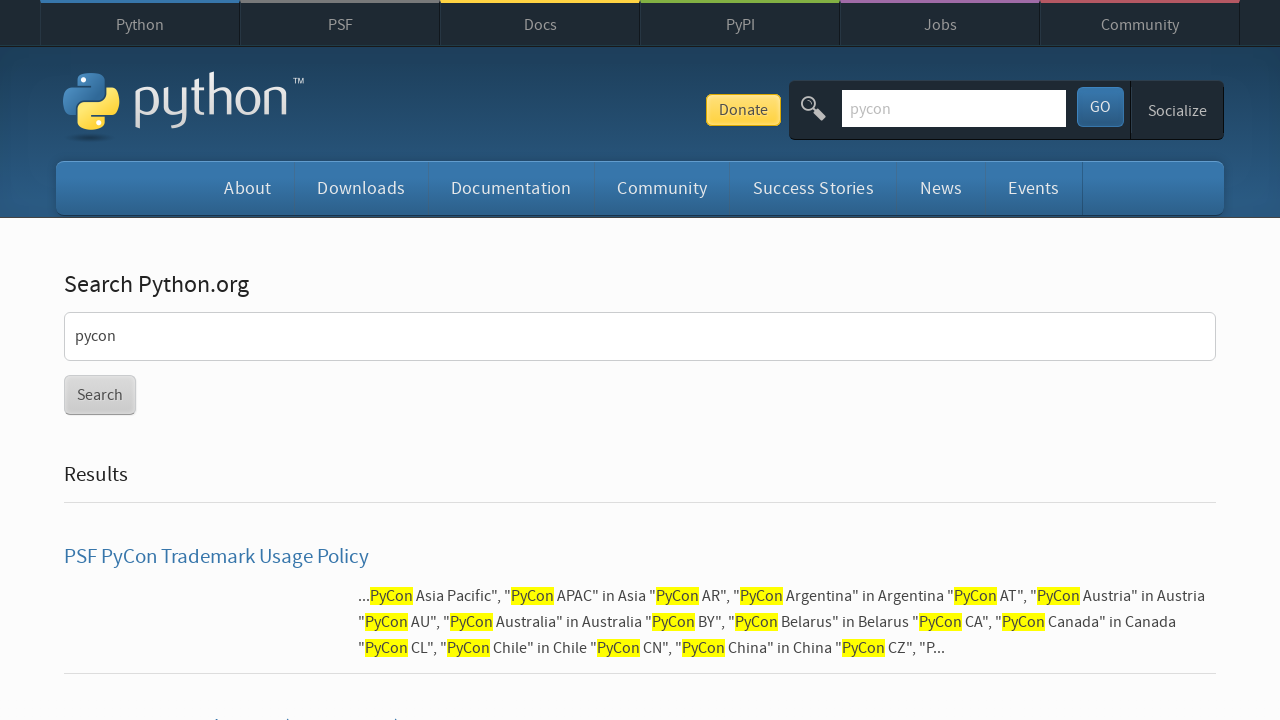

Waited for network idle state after search
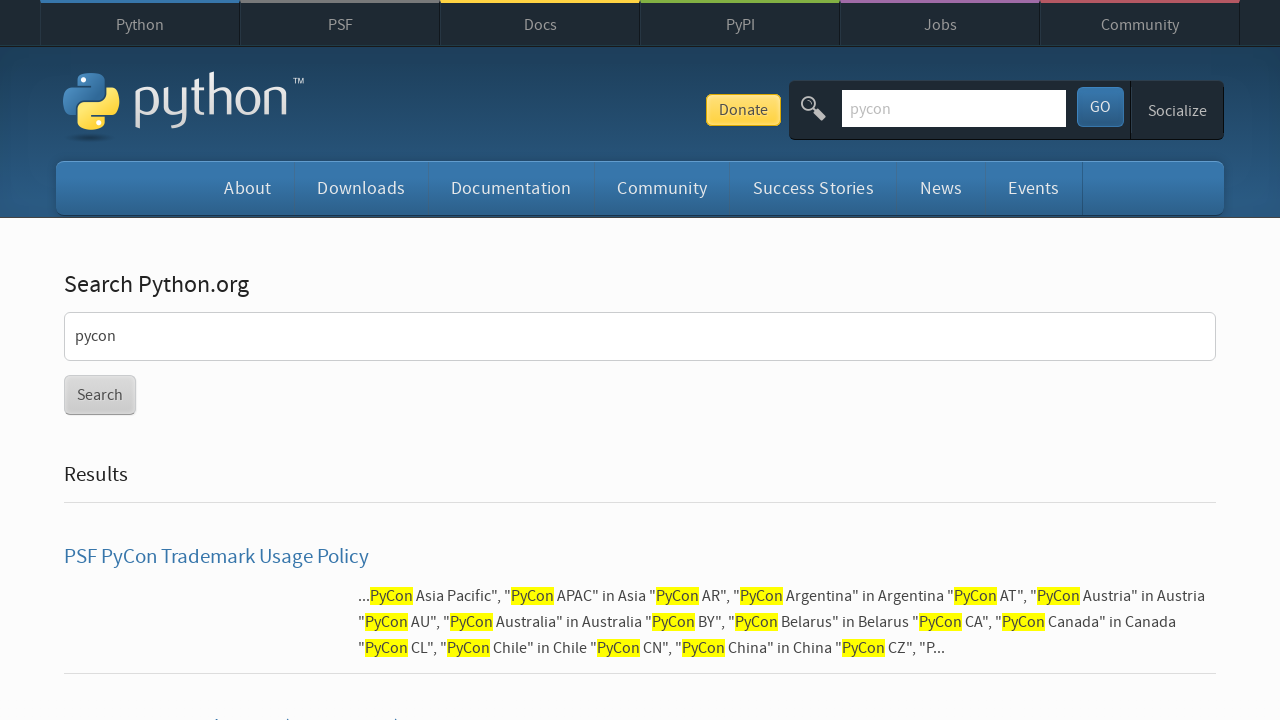

Verified search results were found (no 'No results found' message)
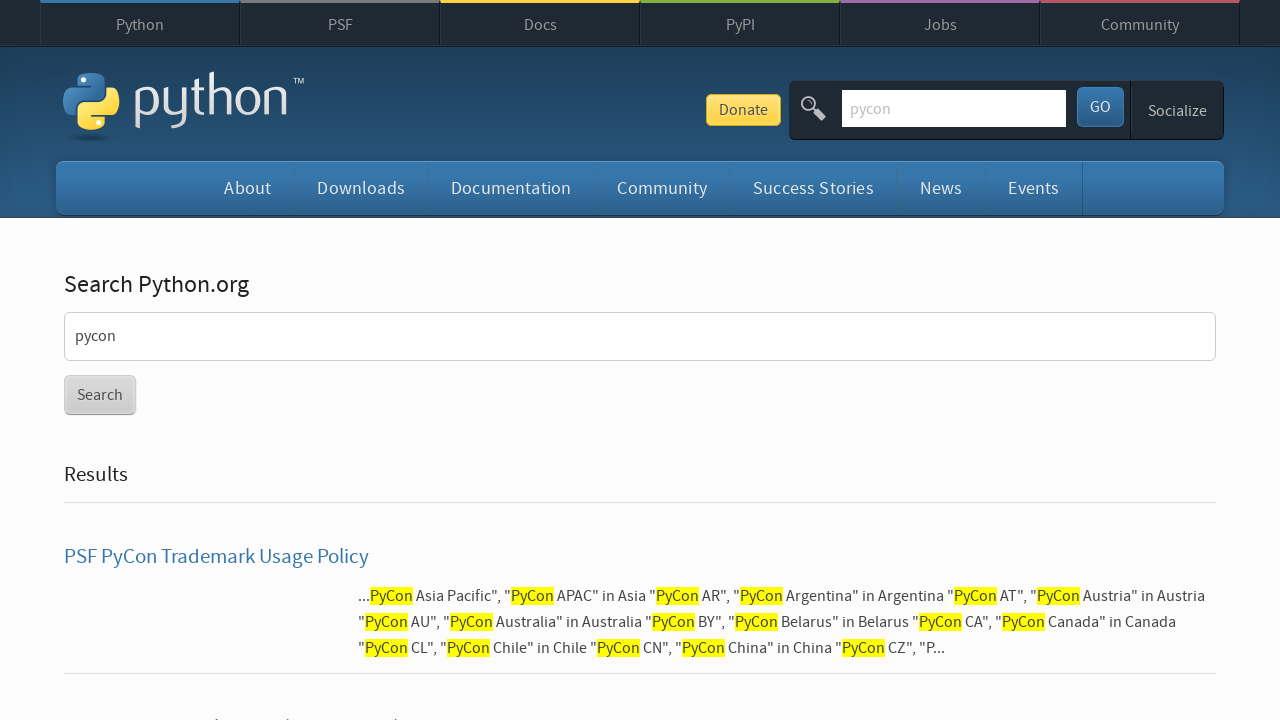

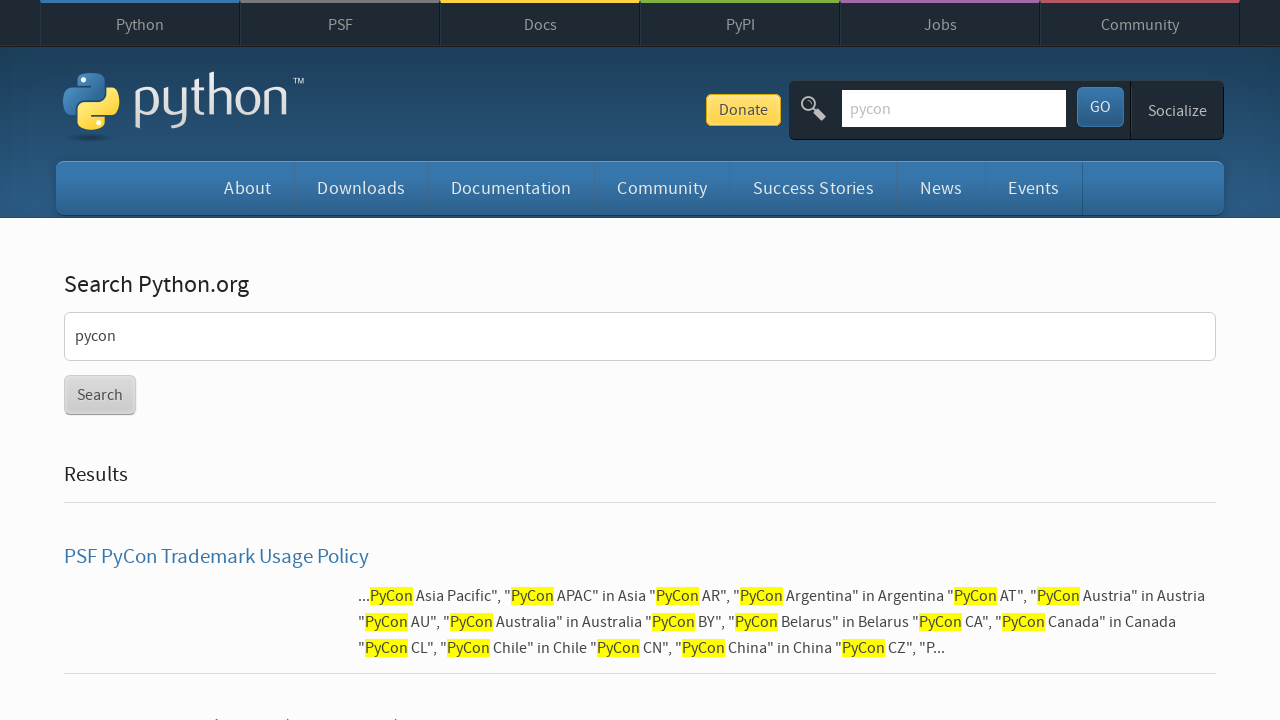